Tests dismissing a JavaScript confirm dialog by clicking a button, dismissing the confirm, and verifying the cancel result message

Starting URL: https://automationfc.github.io/basic-form/index.html

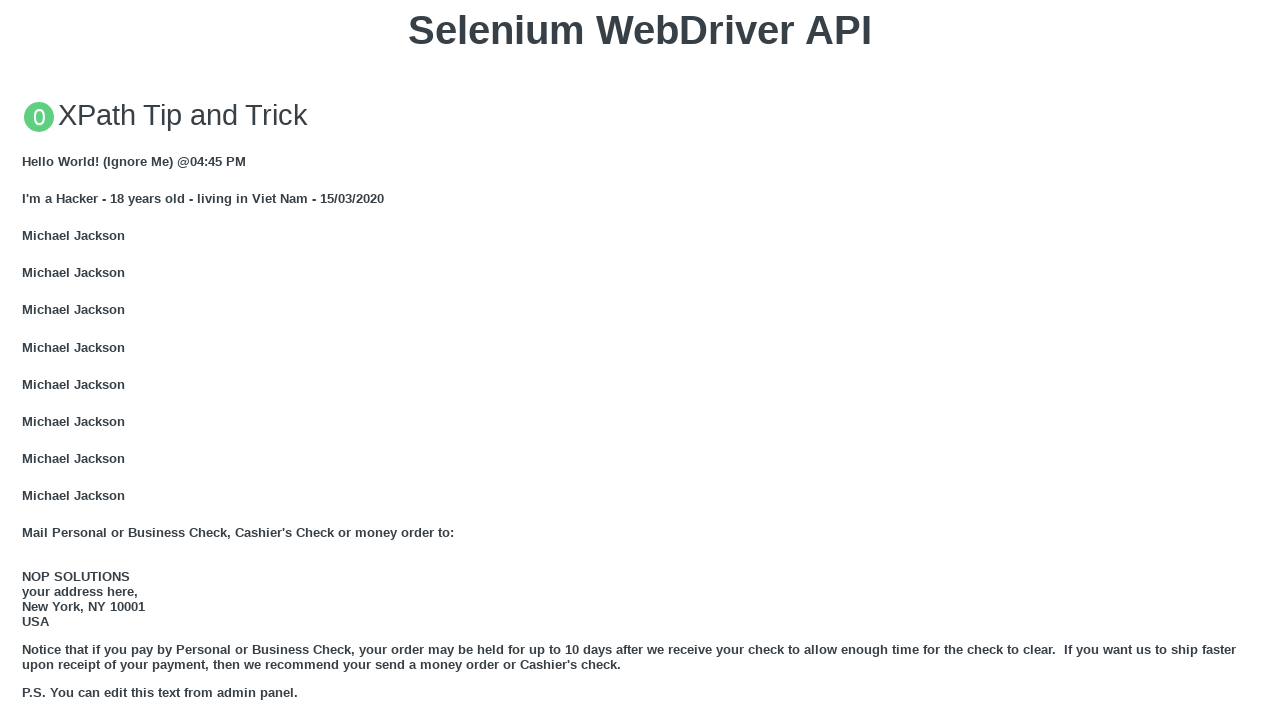

Set up dialog handler to dismiss confirm dialogs
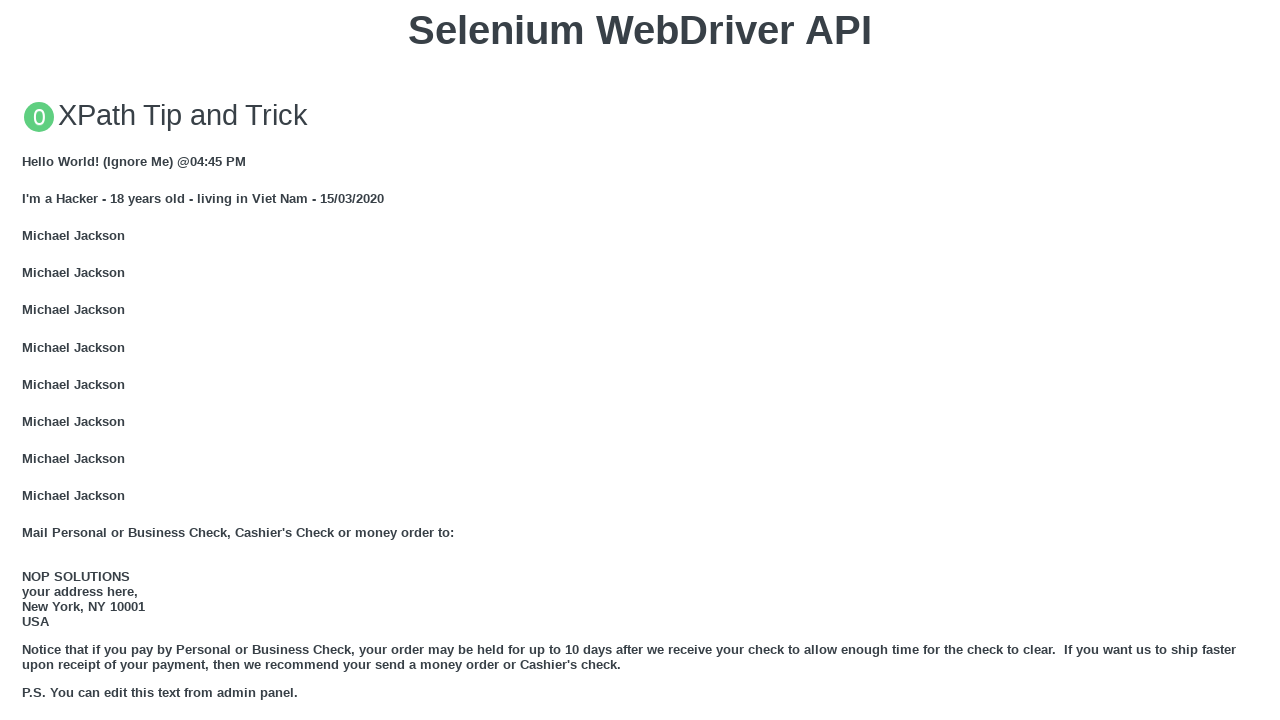

Clicked 'Click for JS Confirm' button to trigger JavaScript confirm dialog at (640, 360) on xpath=//button[text()='Click for JS Confirm']
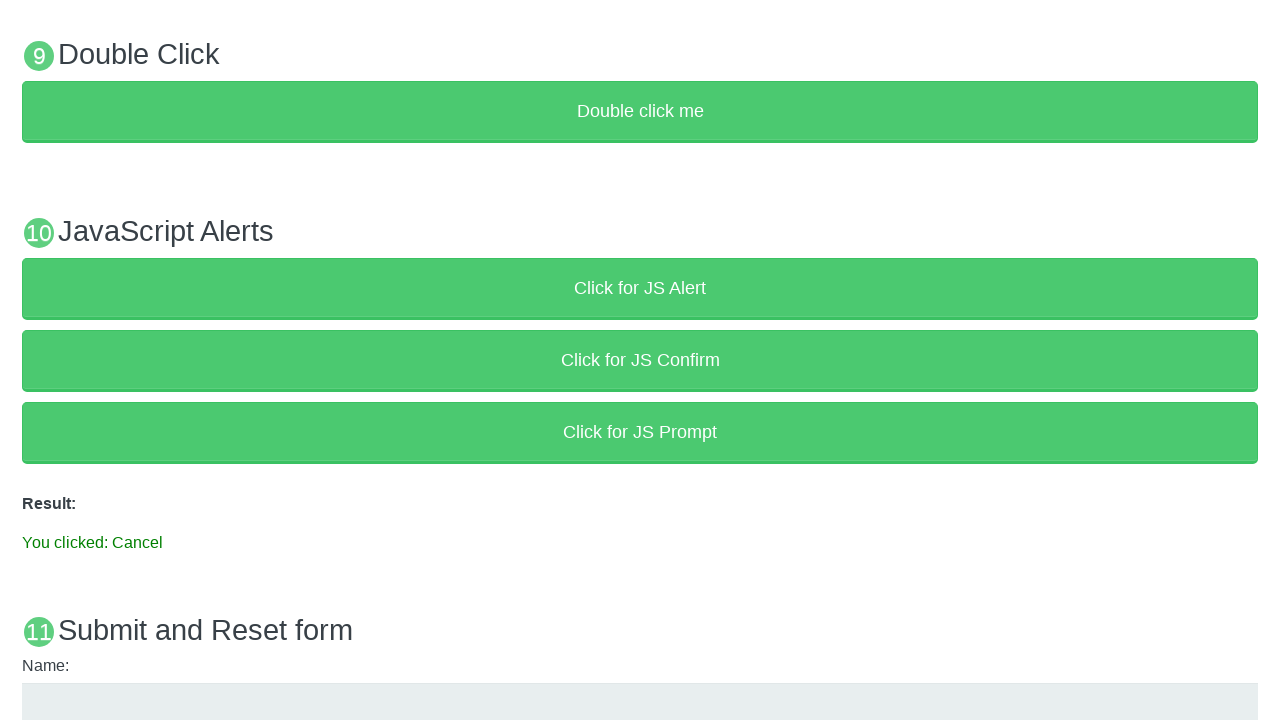

Result text element loaded after dismissing confirm dialog
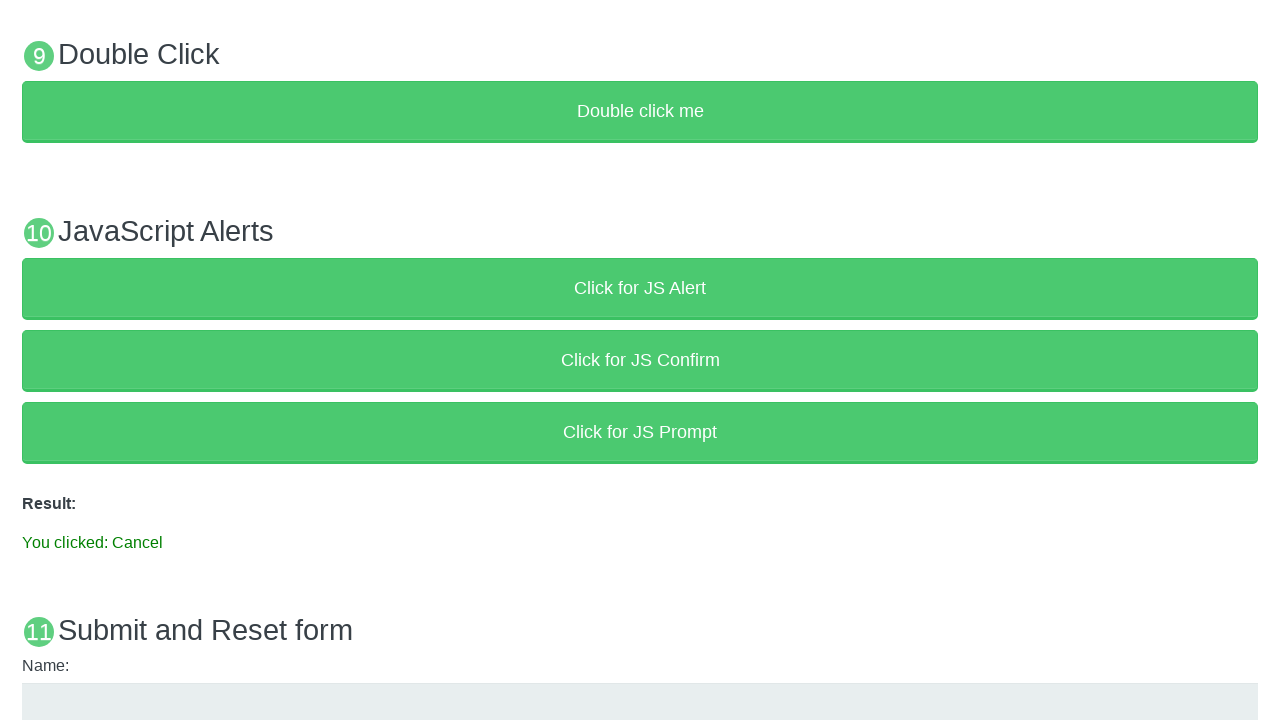

Verified that result text displays 'You clicked: Cancel'
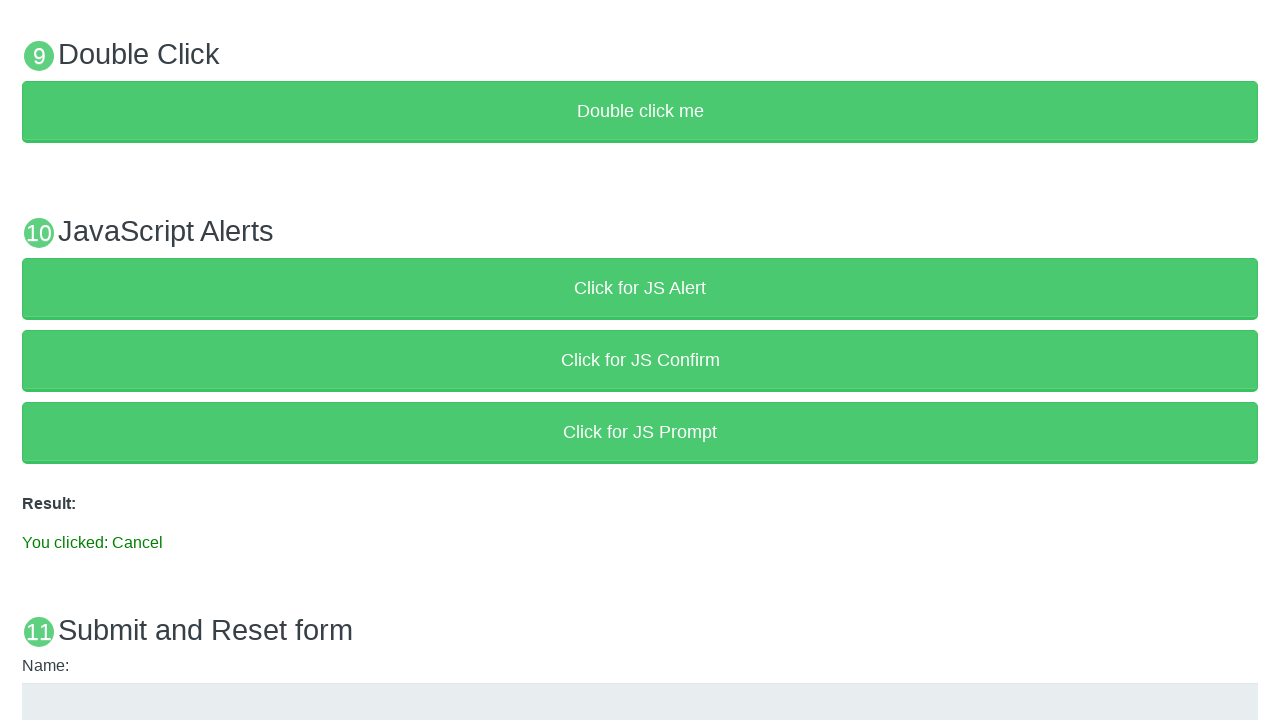

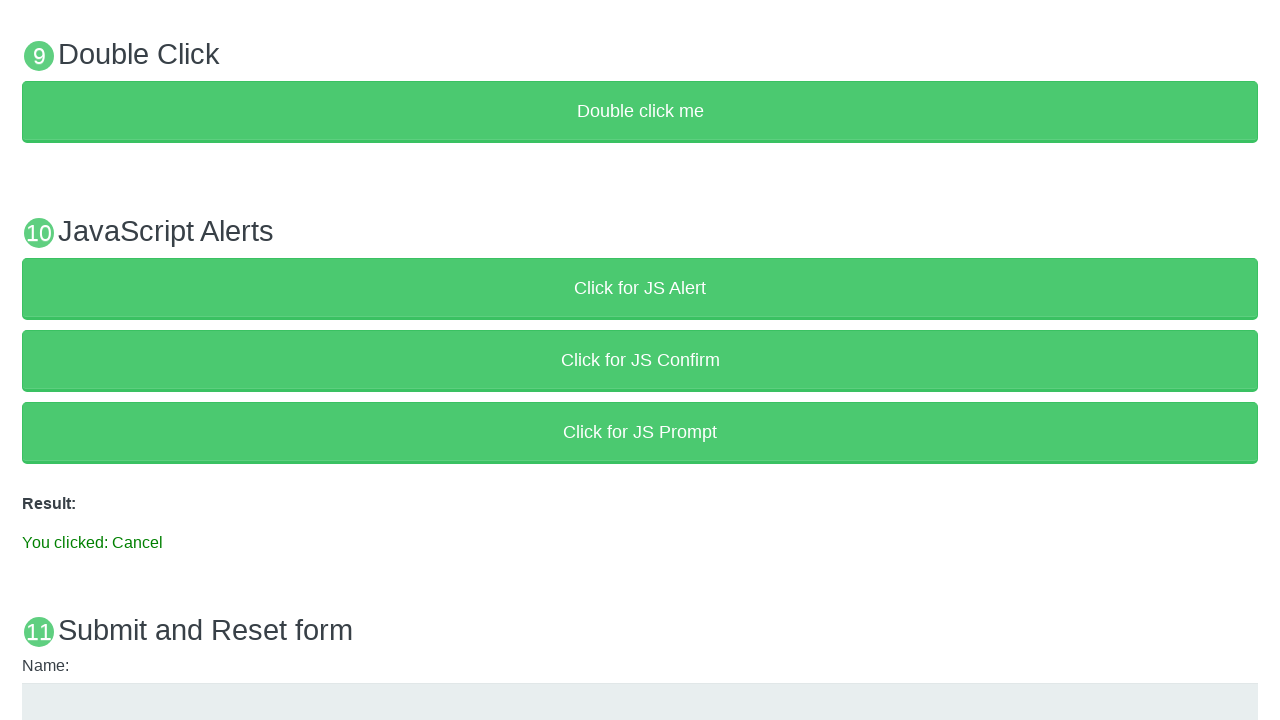